Tests form validation by attempting to submit an empty admission number field and verifying that an alert appears

Starting URL: http://www.chaitanyacolleges.com/cgcstudent/index.php

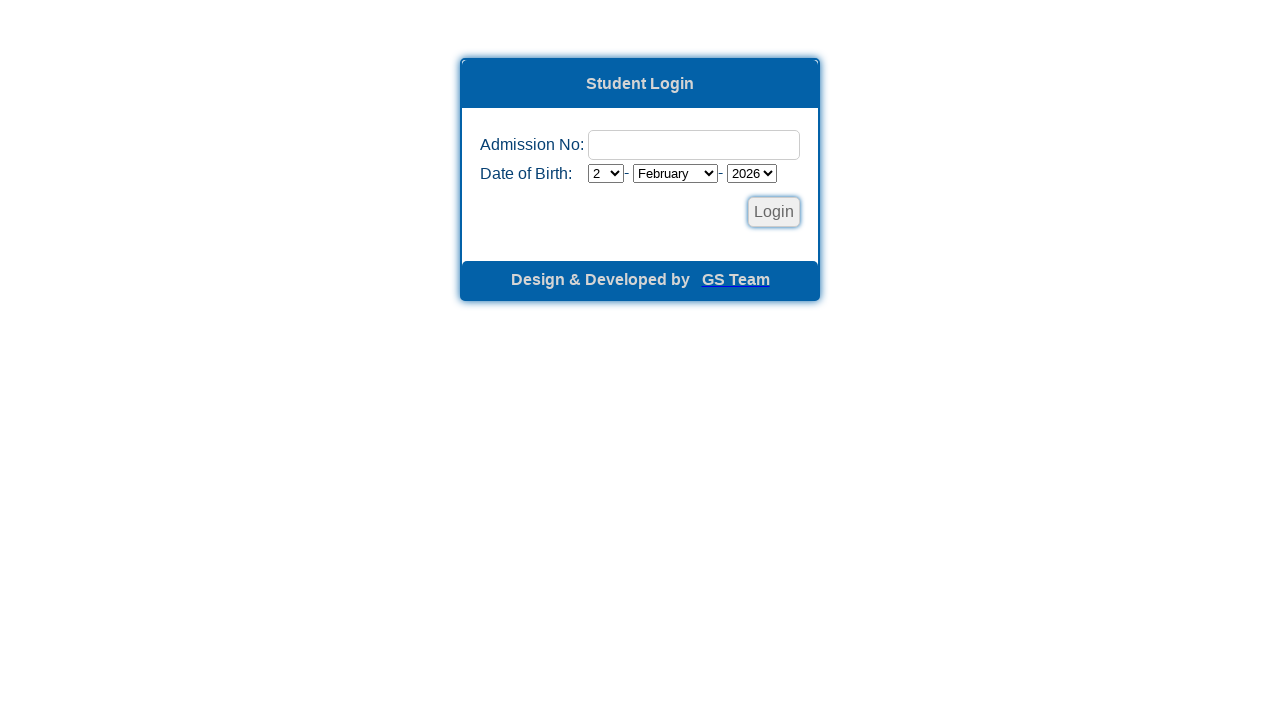

Waited for admission number input field to be present
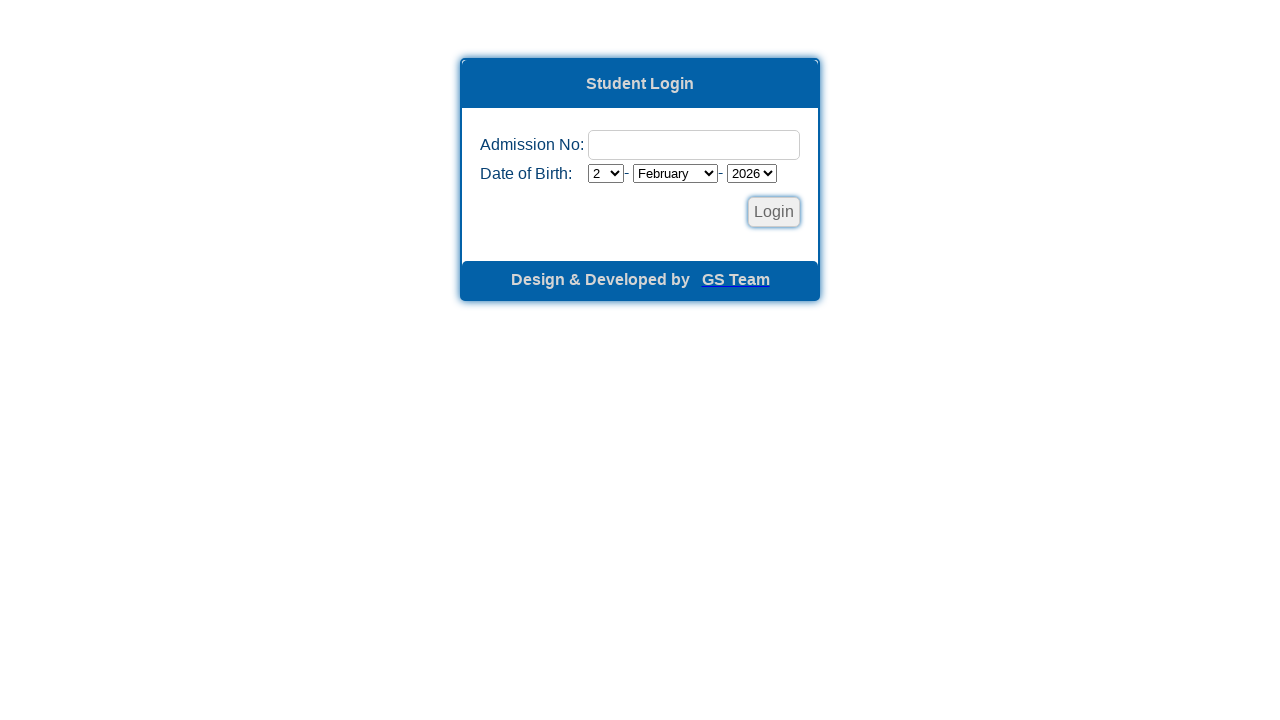

Clicked submit button without filling admission number field at (774, 212) on input[type='submit']
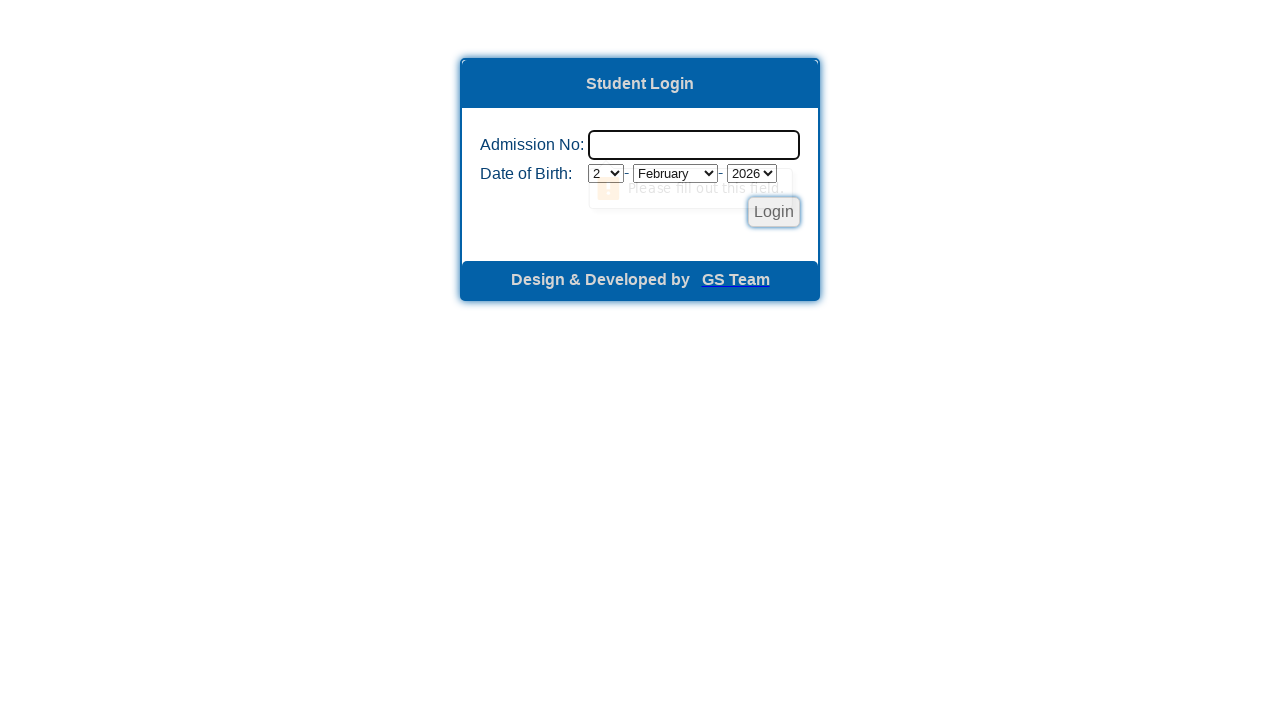

Set up dialog handler to accept any alert
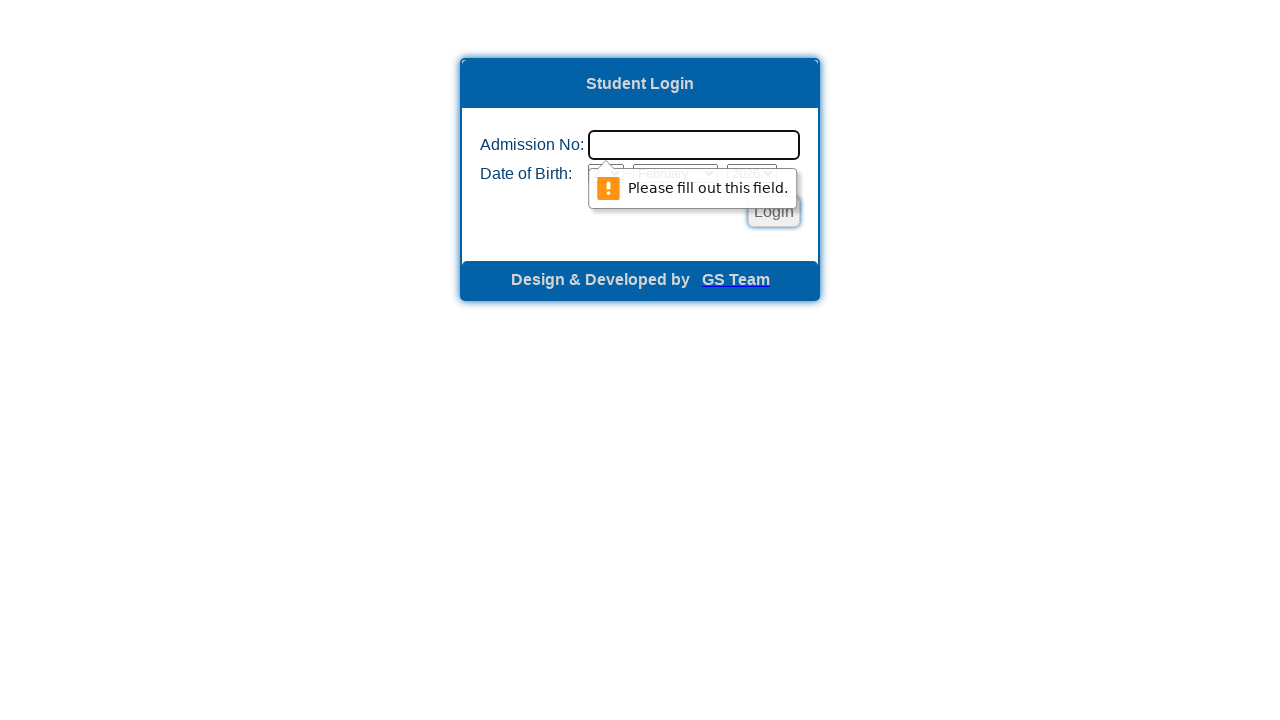

Waited for validation alert to appear
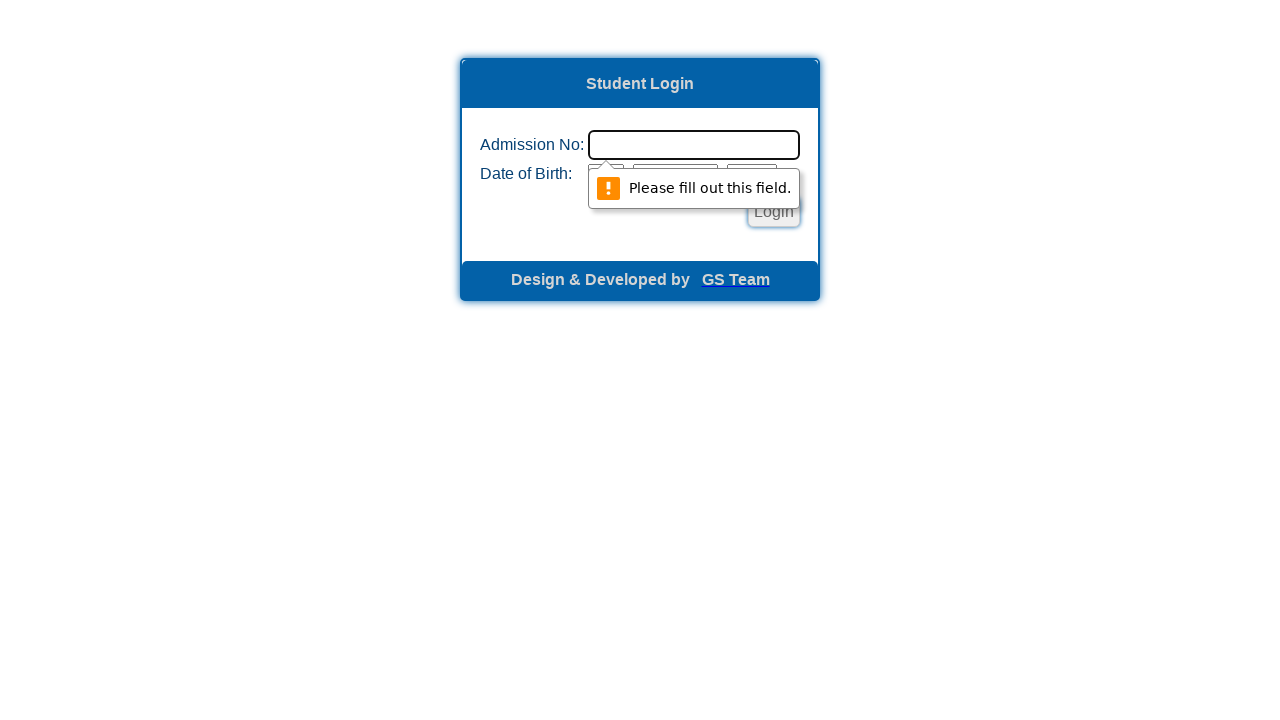

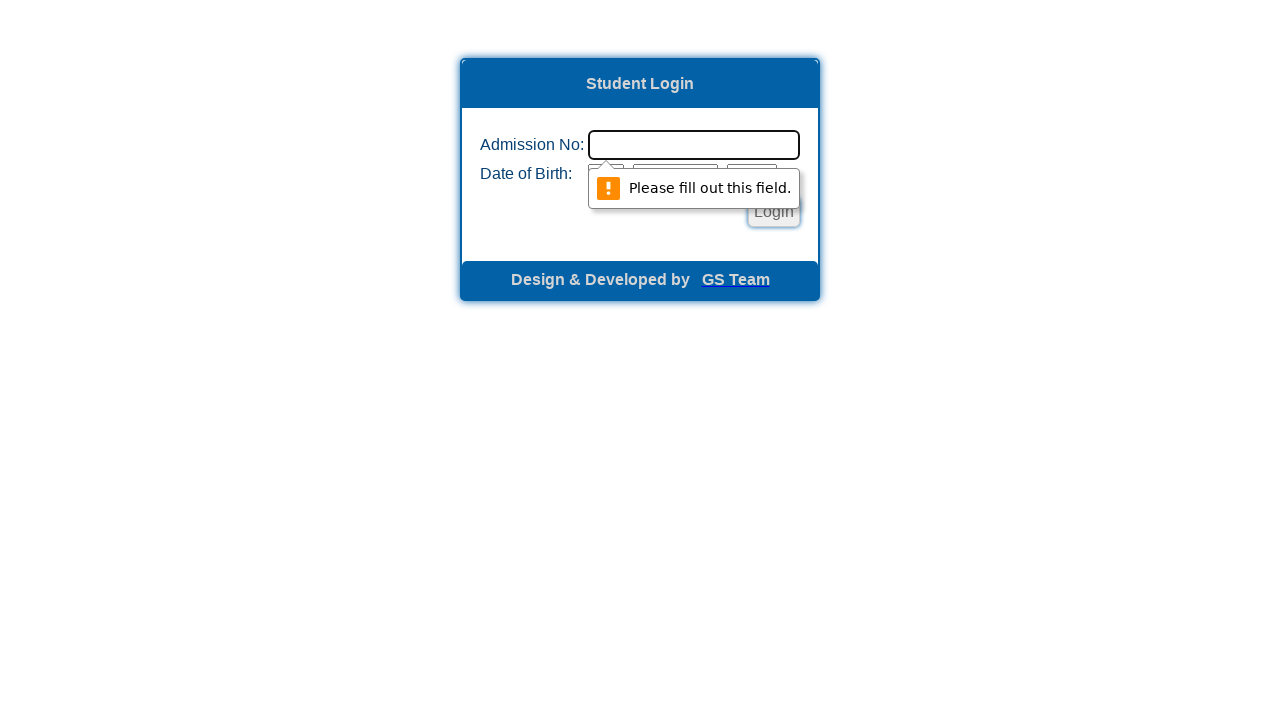